Tests Squidlr.com's URL input functionality by filling an Instagram URL into the input field and attempting to trigger the download button

Starting URL: https://www.squidlr.com/

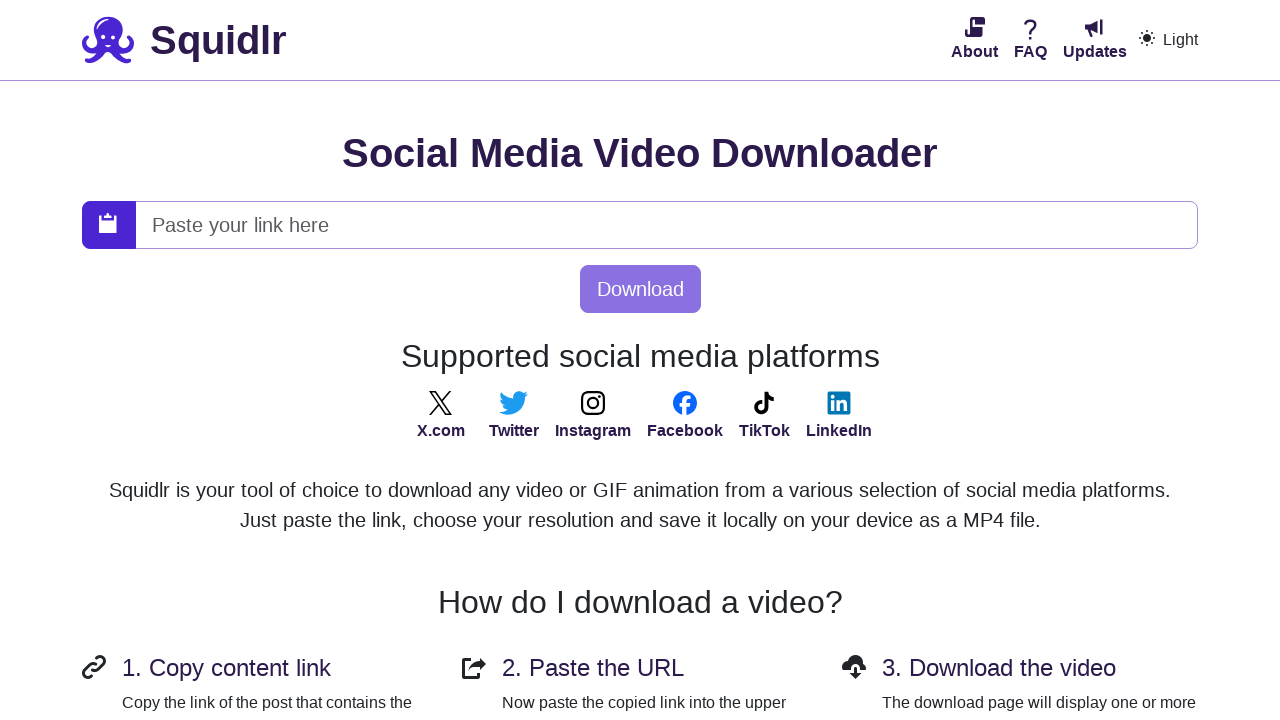

Waited for page to reach networkidle load state
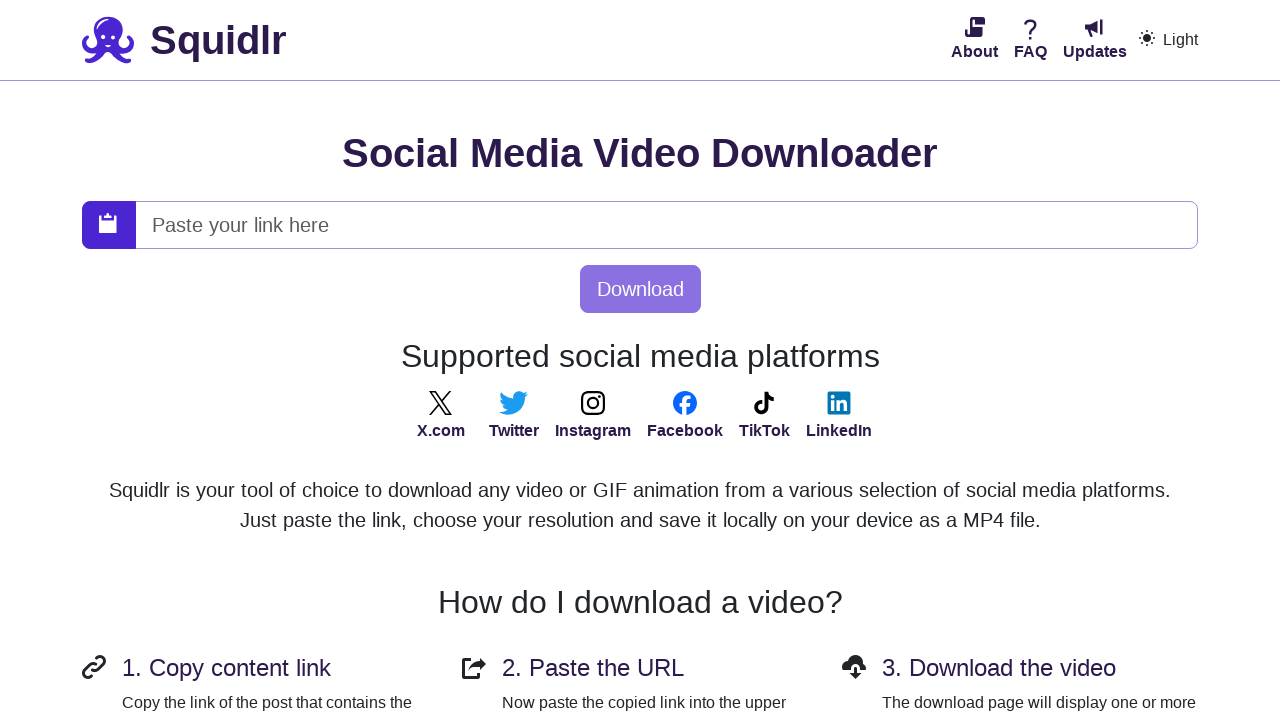

Waited 3 seconds for page to fully load
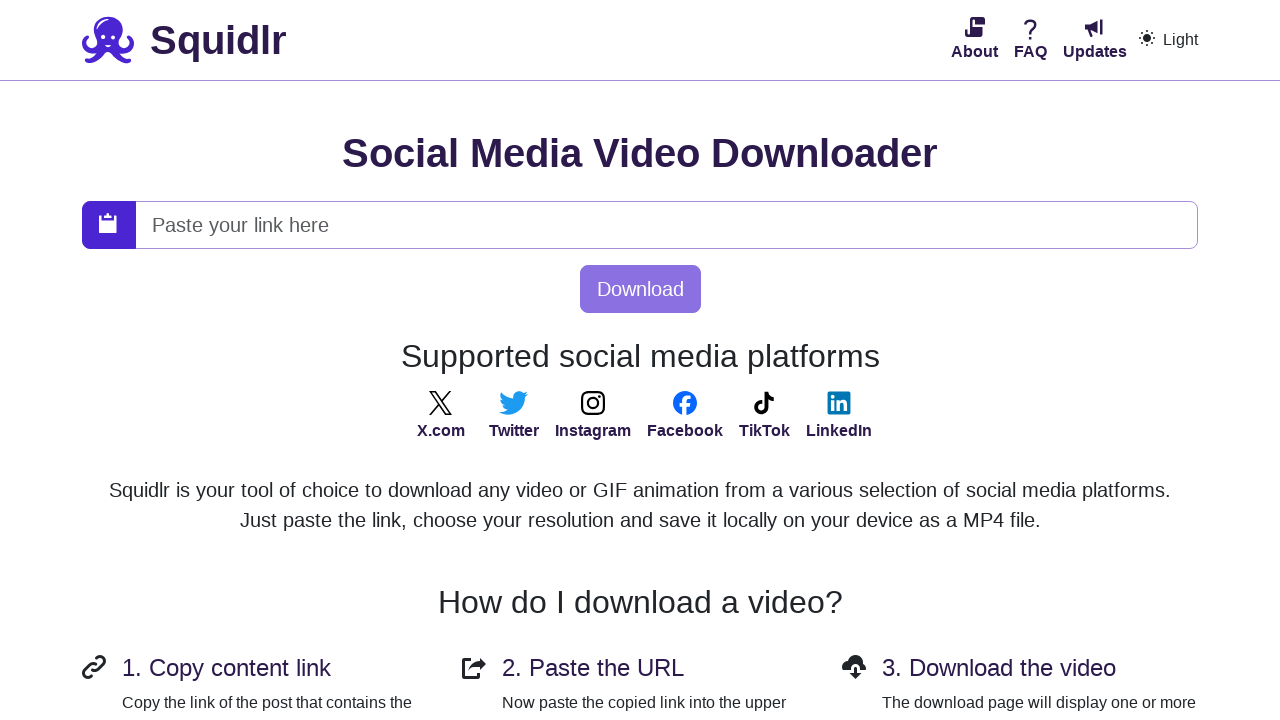

Filled URL input field with Instagram URL on #url
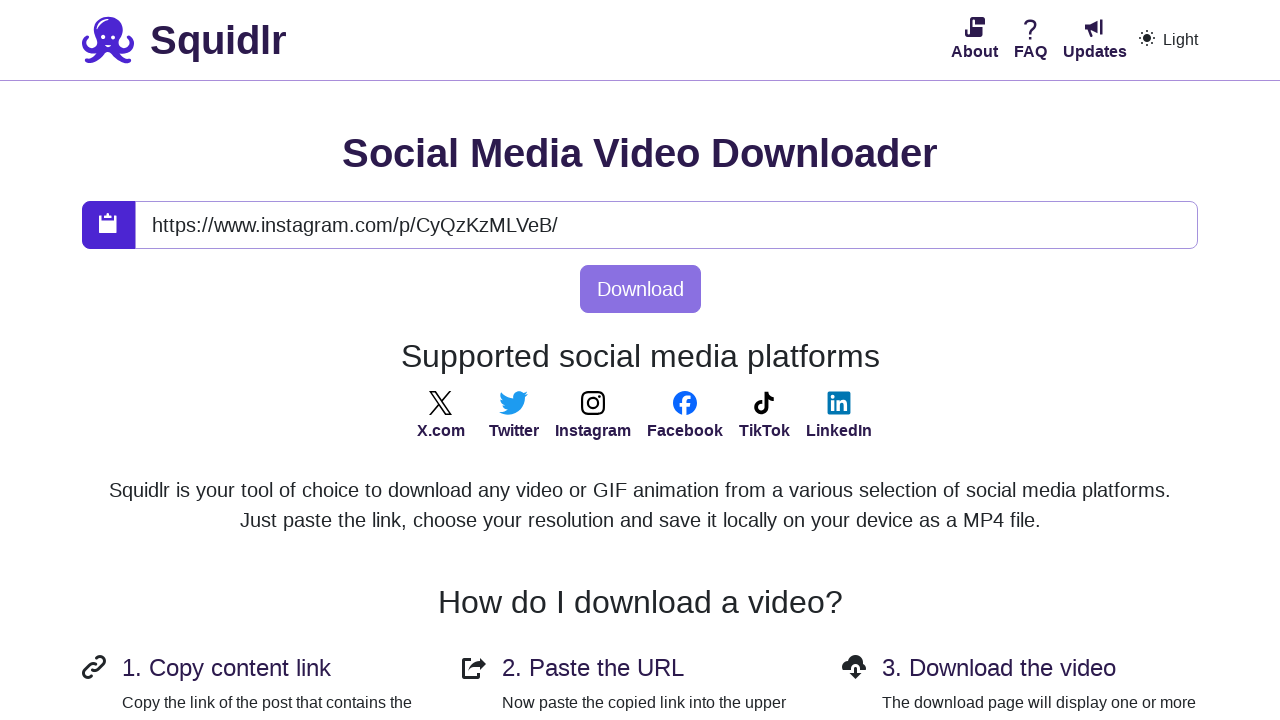

Waited 2 seconds after filling URL field
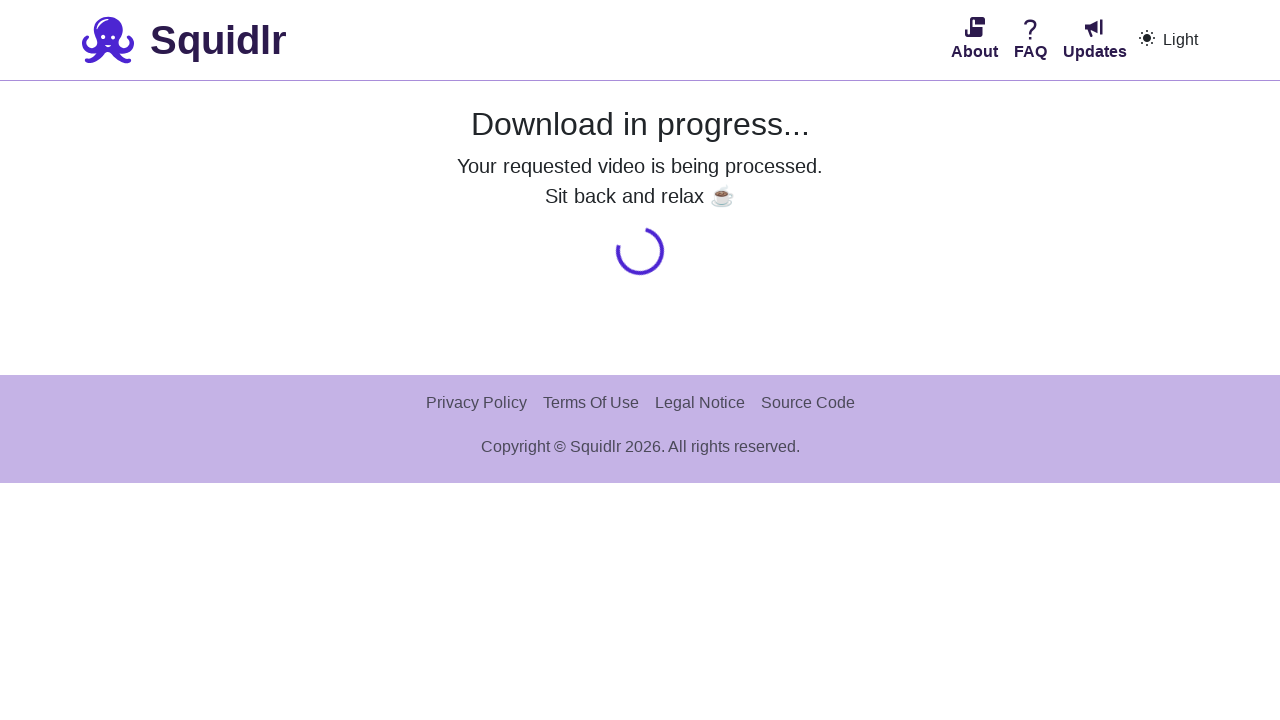

Clicked on page body to trigger validation at (640, 242) on body
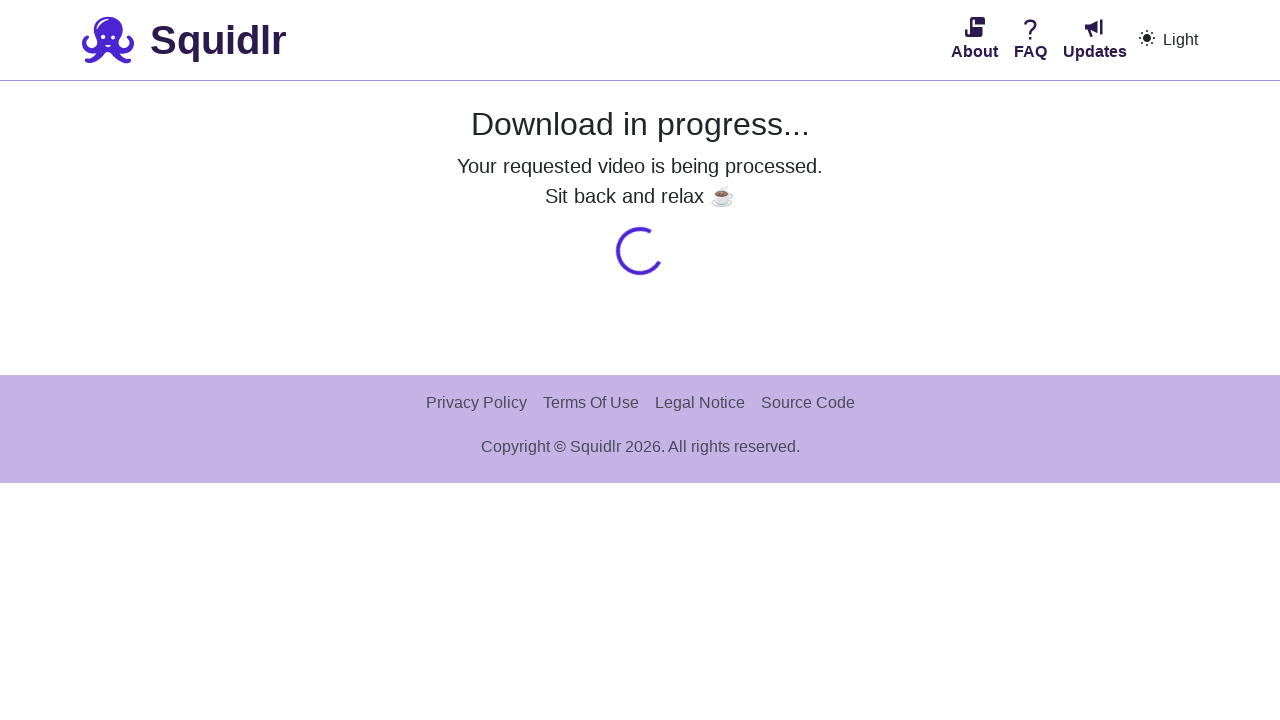

Waited 2 seconds after triggering validation
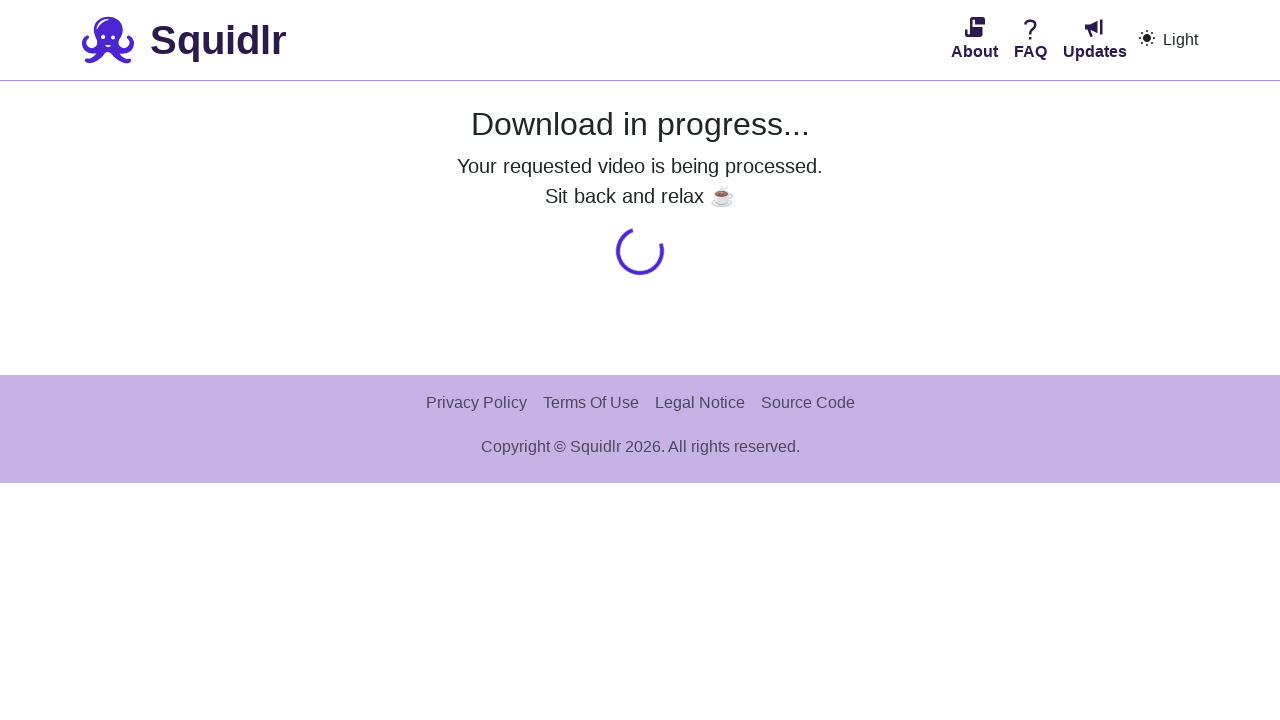

Located download button element
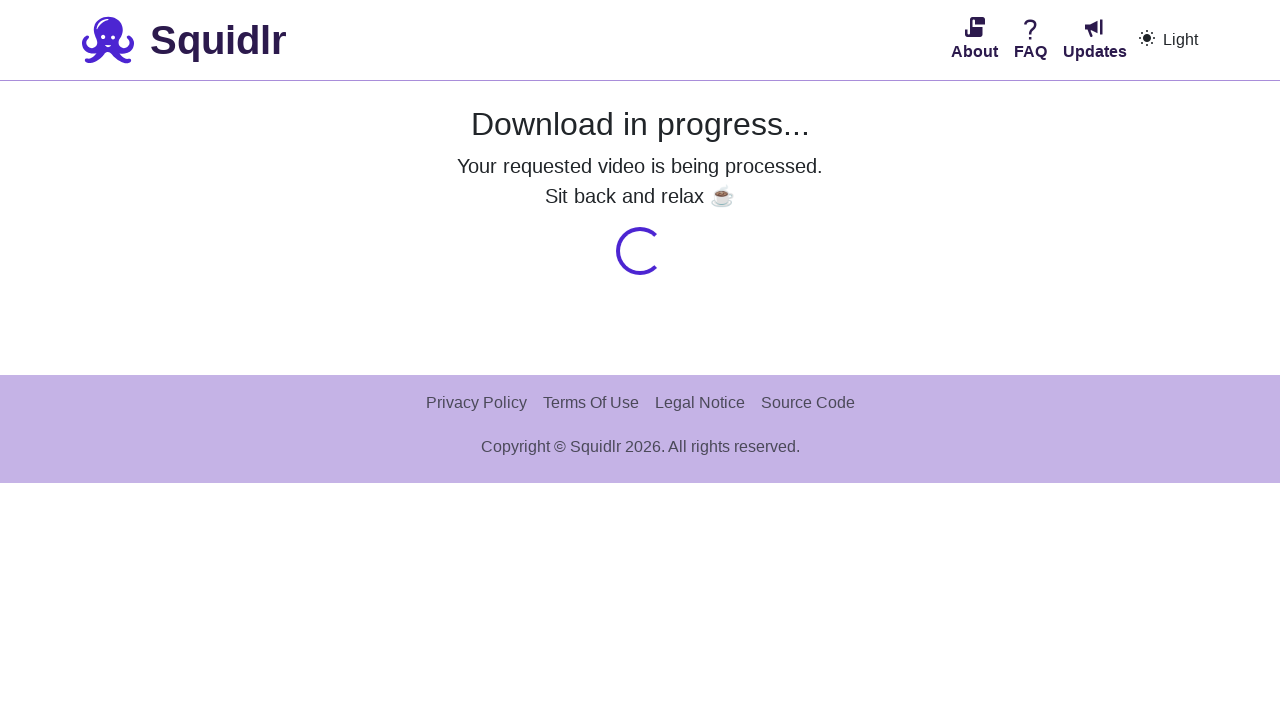

Download button was disabled - attempting alternative action
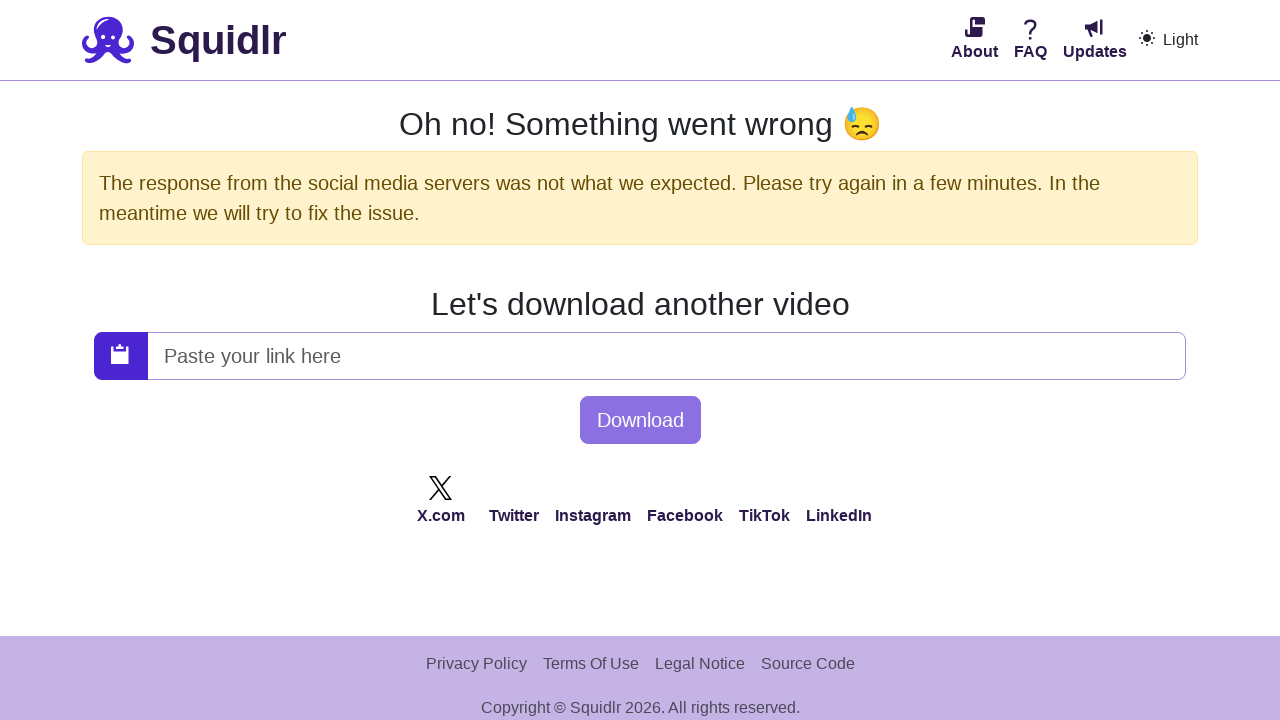

Focused on URL input field on #url
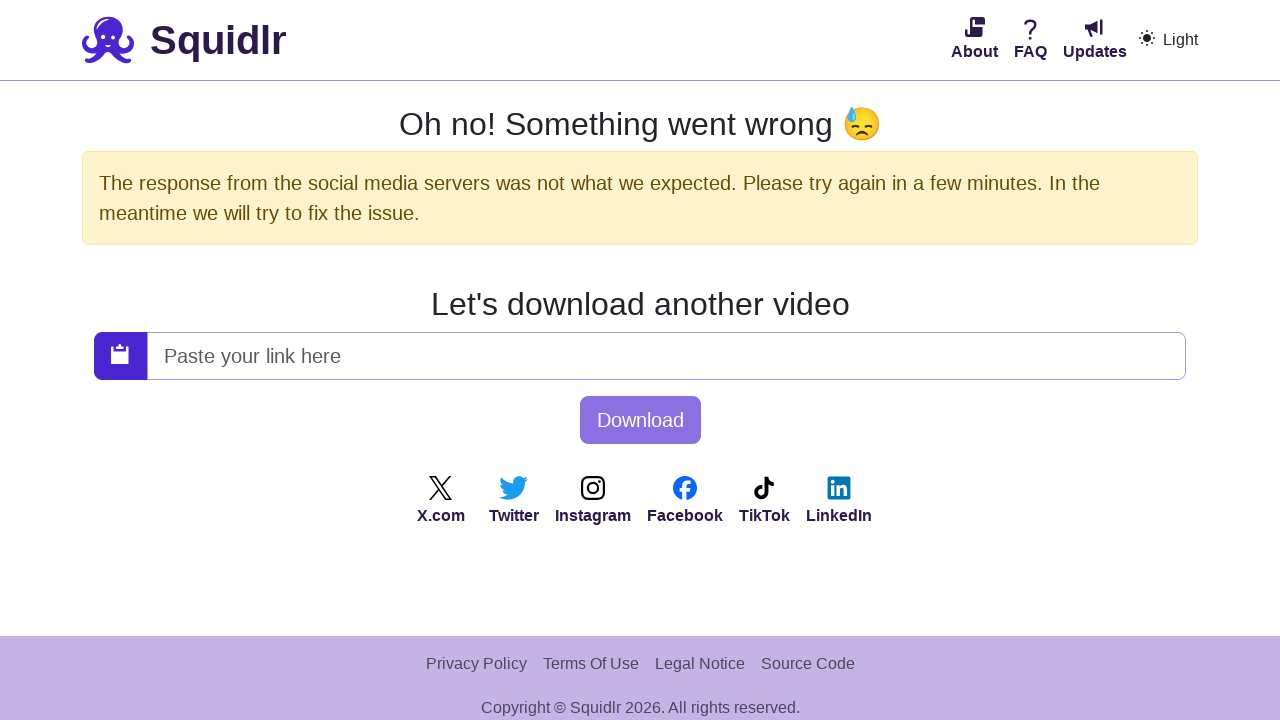

Pressed Enter key in URL input field
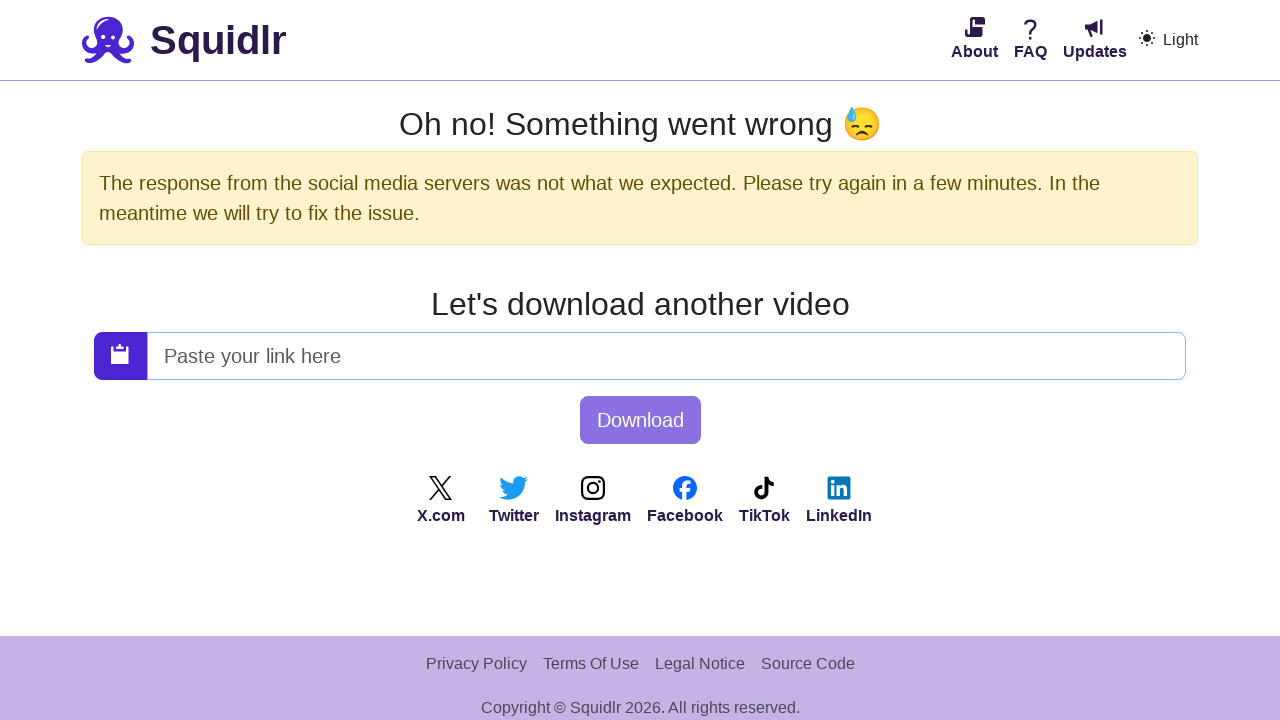

Waited 3 seconds after pressing Enter
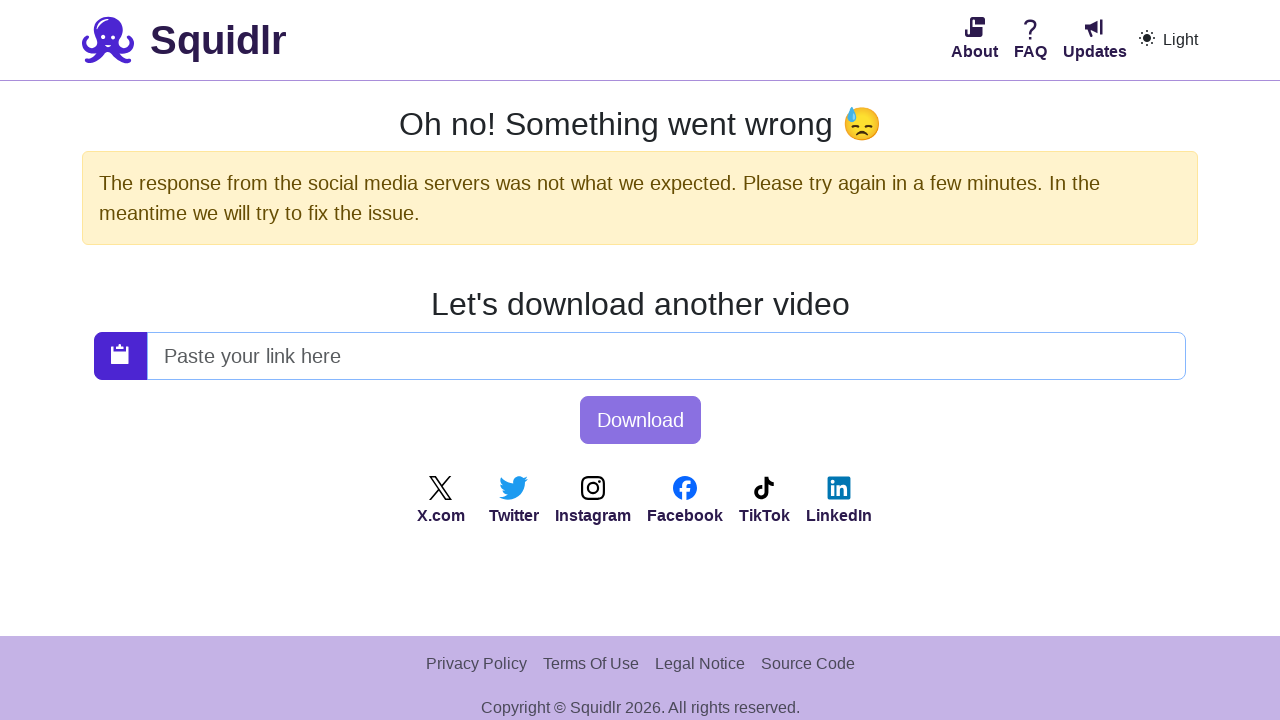

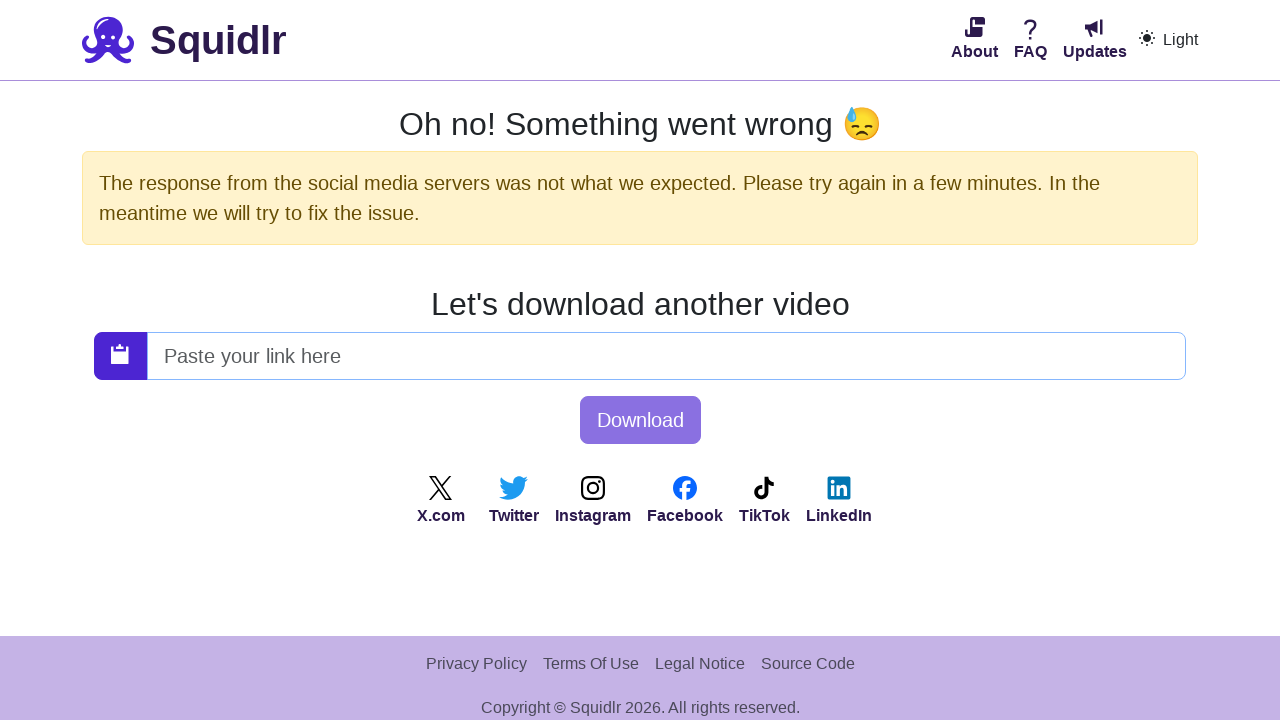